Navigates to a demo page with a disabled button and verifies the enabled/disabled state of the submit button element.

Starting URL: https://demoapps.qspiders.com/ui/button/buttonDisabled?sublist=4

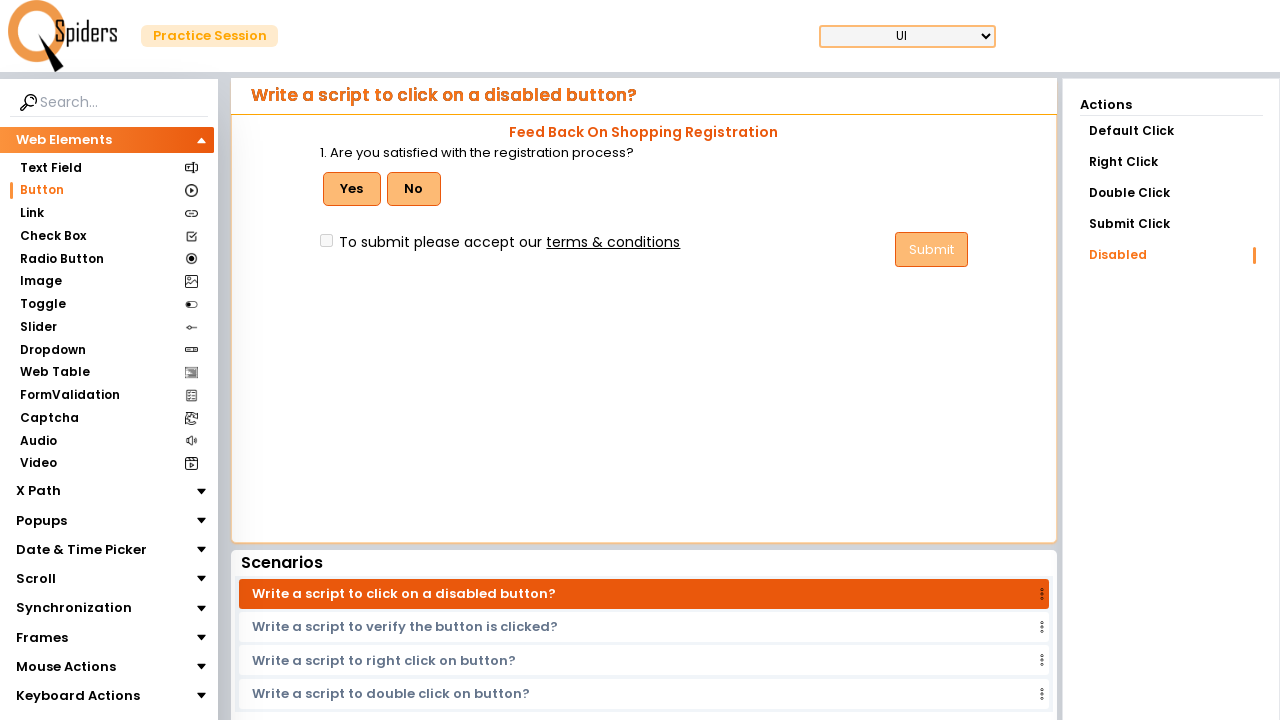

Navigated to demo page with disabled button
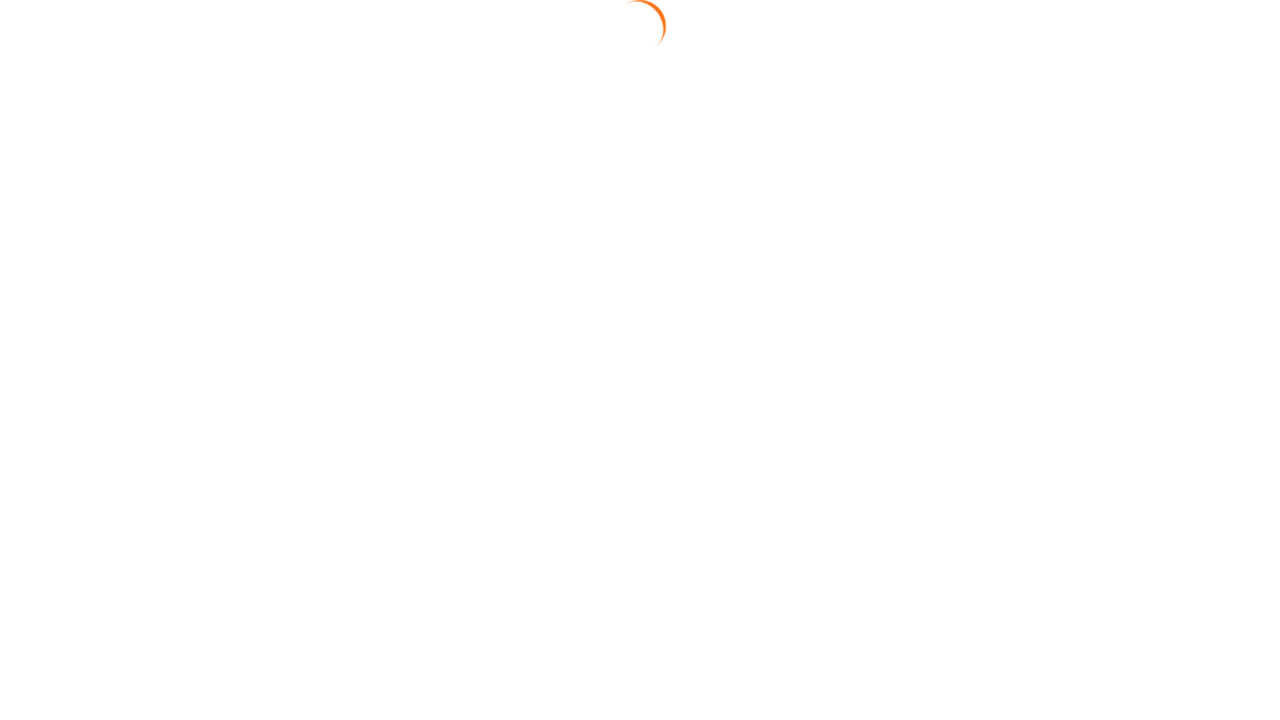

Submit button became visible
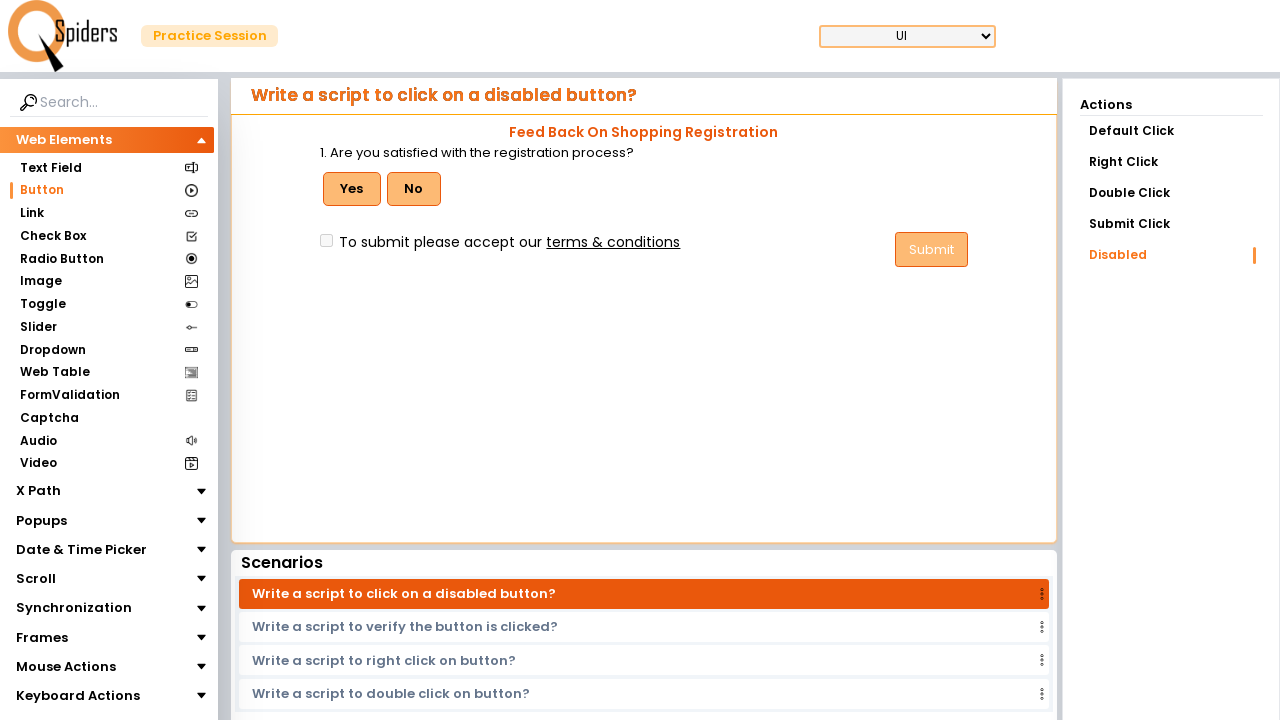

Verified submit button enabled status: True
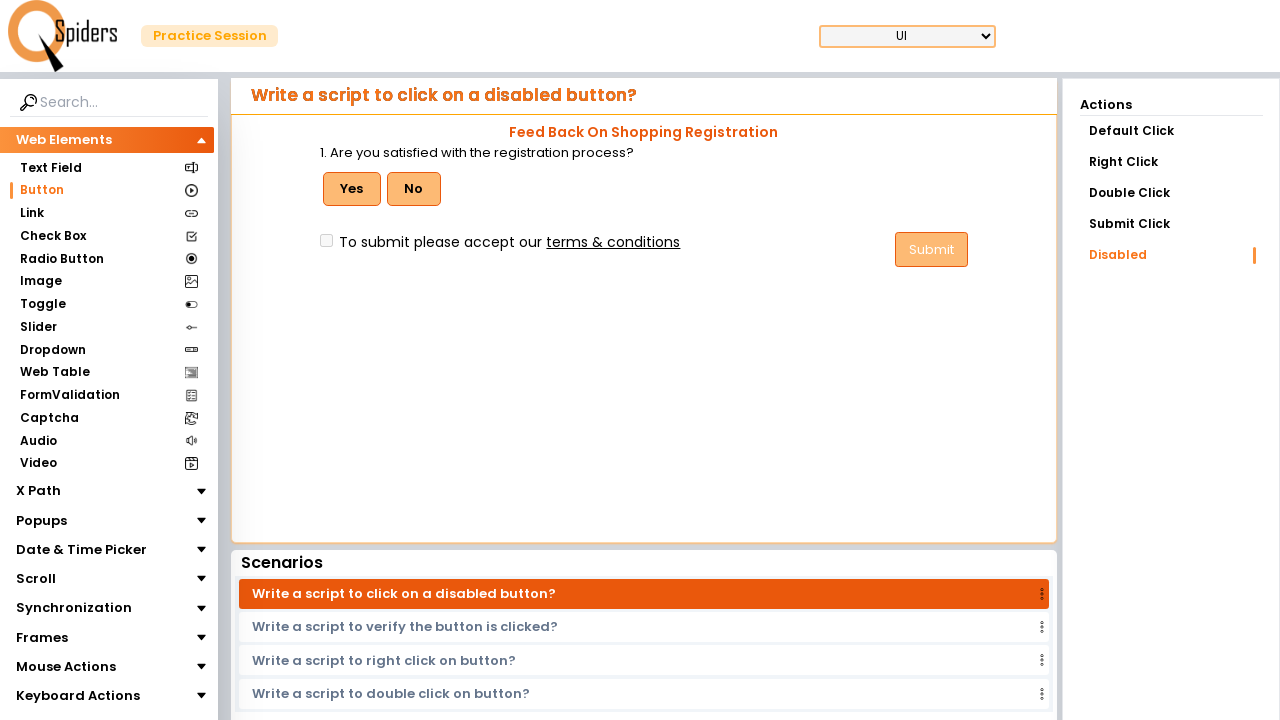

Printed button enabled status to console: True
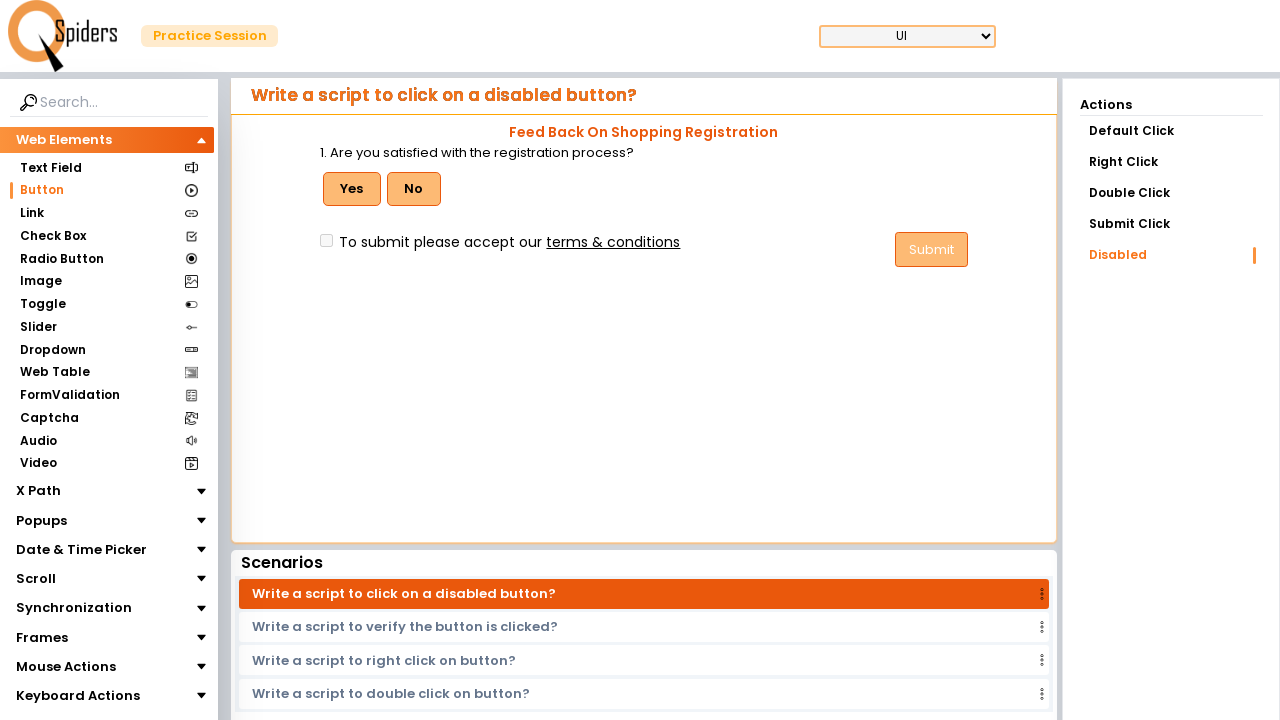

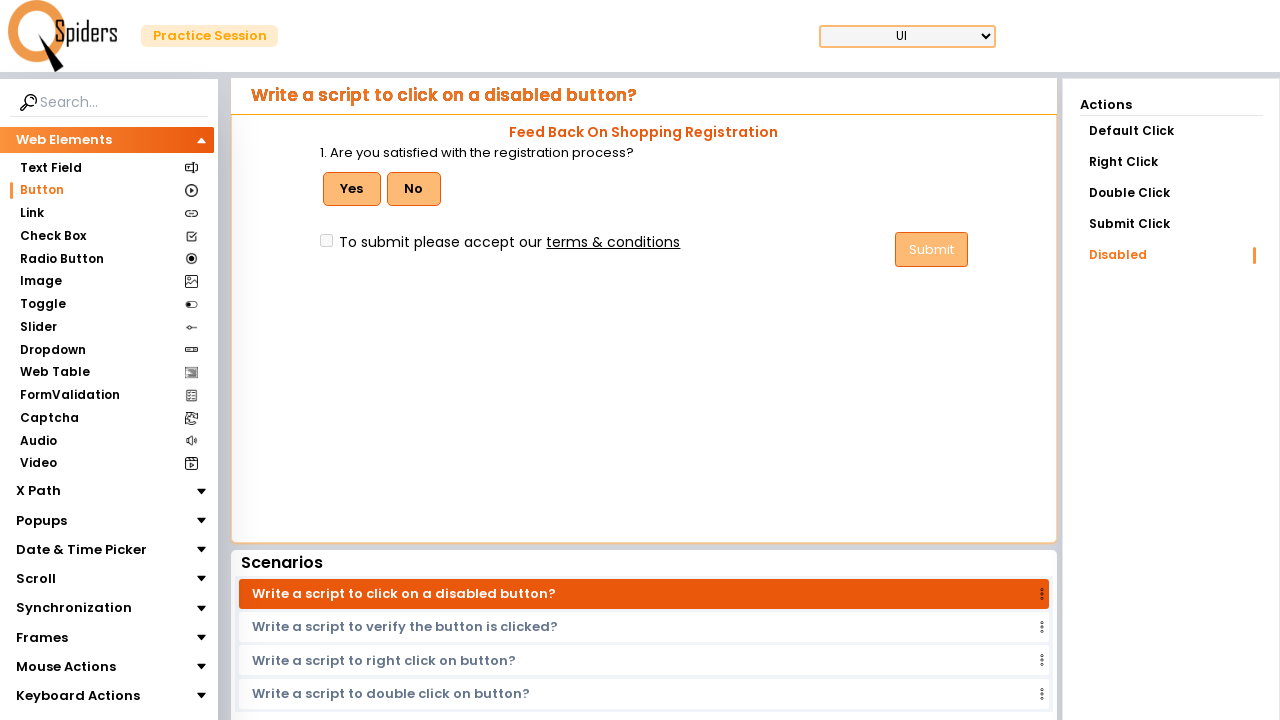